Tests an explicit wait scenario where the script waits for a price element to display "100", then clicks a book button, reads an input value, calculates a mathematical result using logarithm and sine functions, fills in the answer field, and submits the form.

Starting URL: http://suninjuly.github.io/explicit_wait2.html

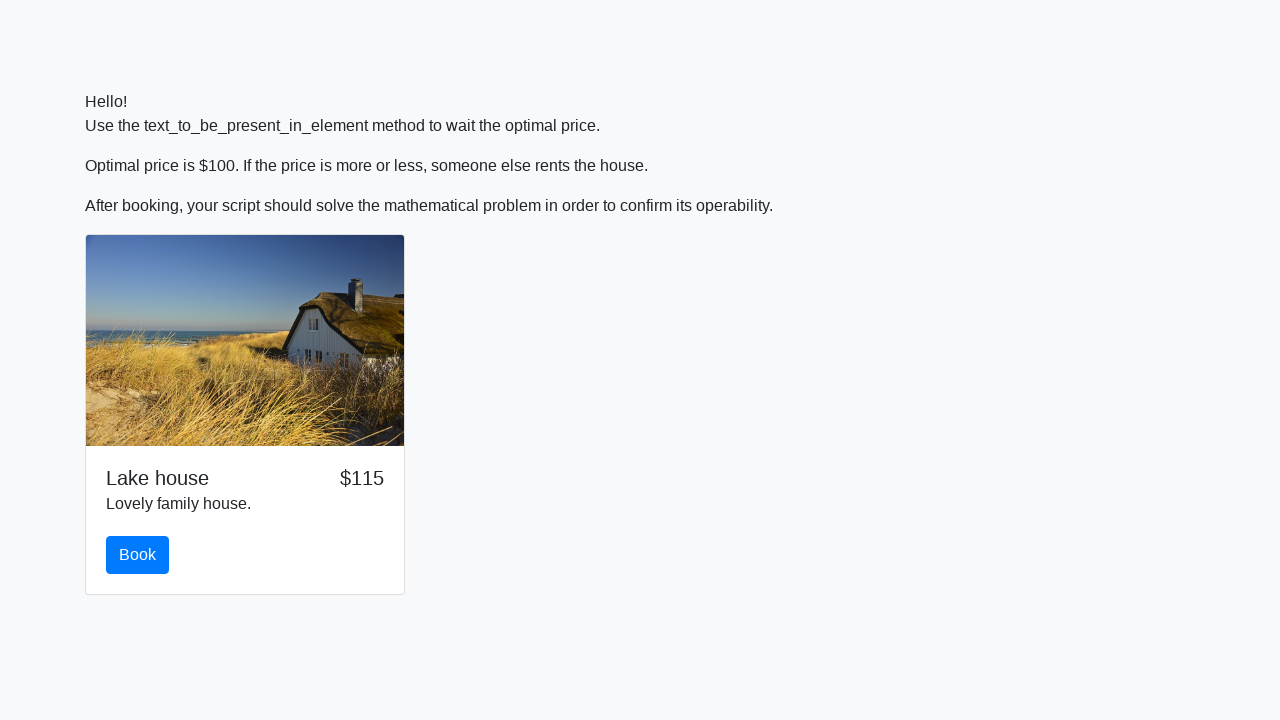

Waited for price element to display '100'
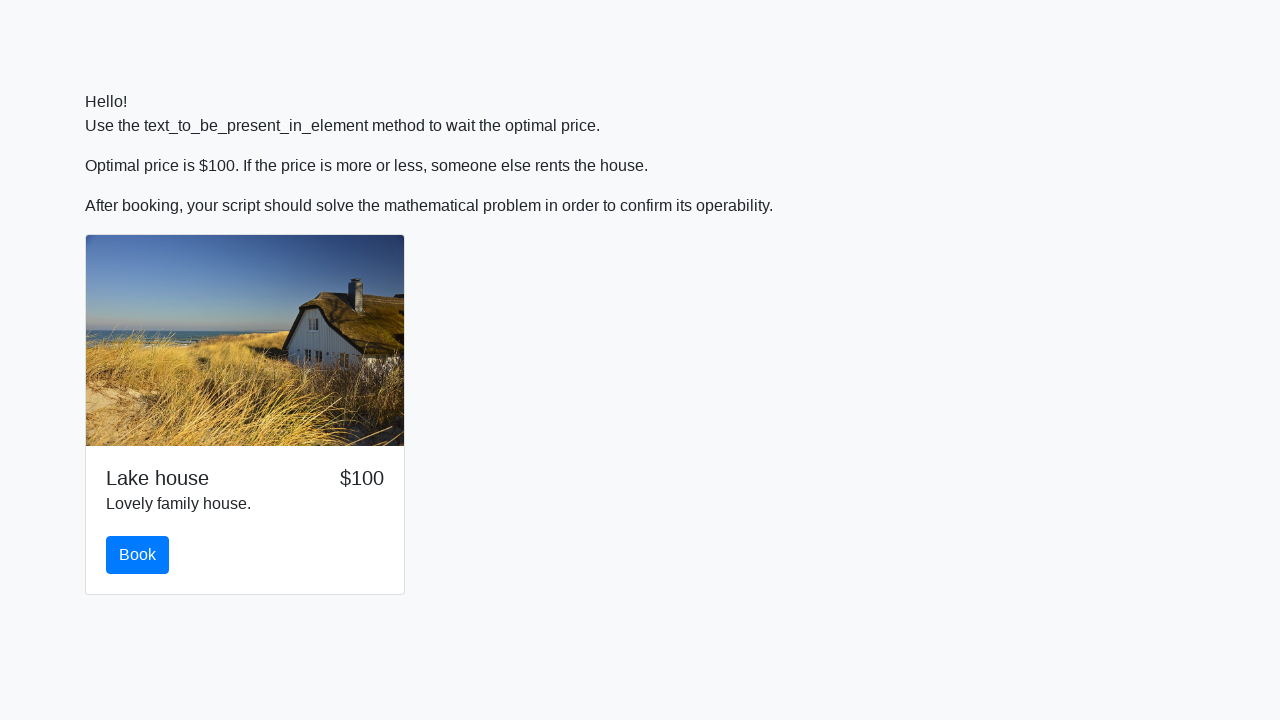

Clicked the book button at (138, 555) on #book
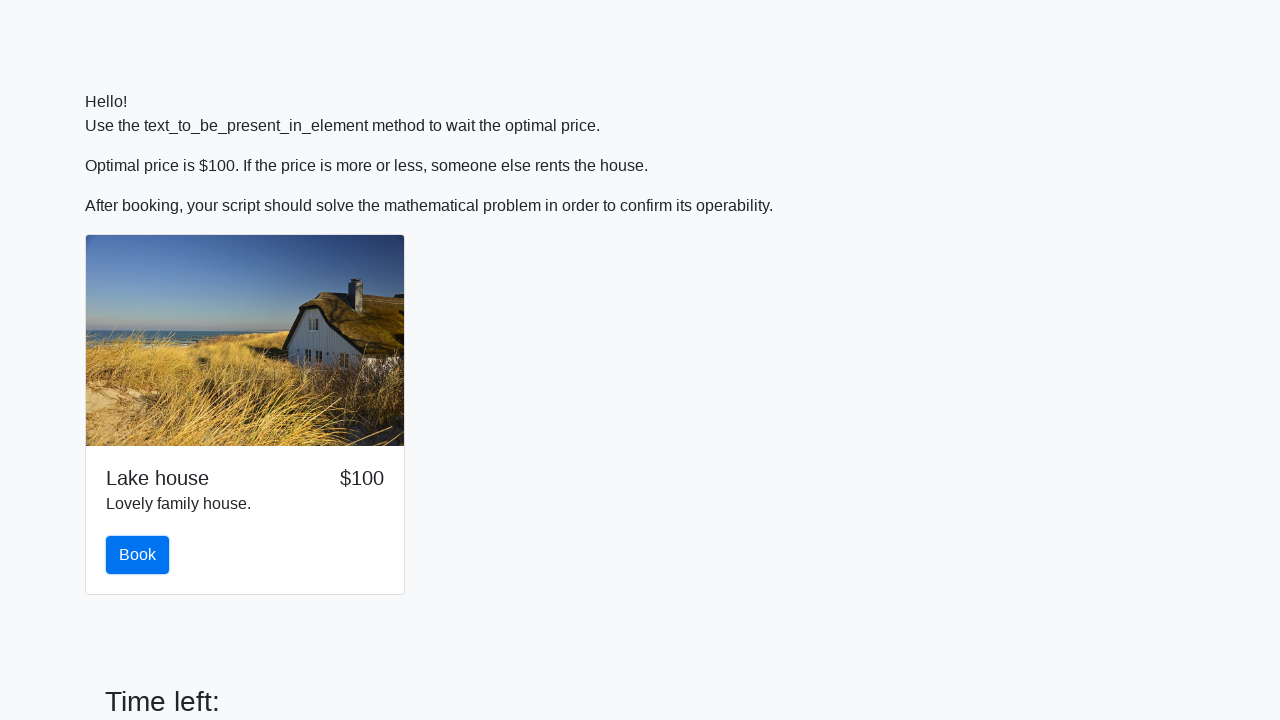

Retrieved input value from page
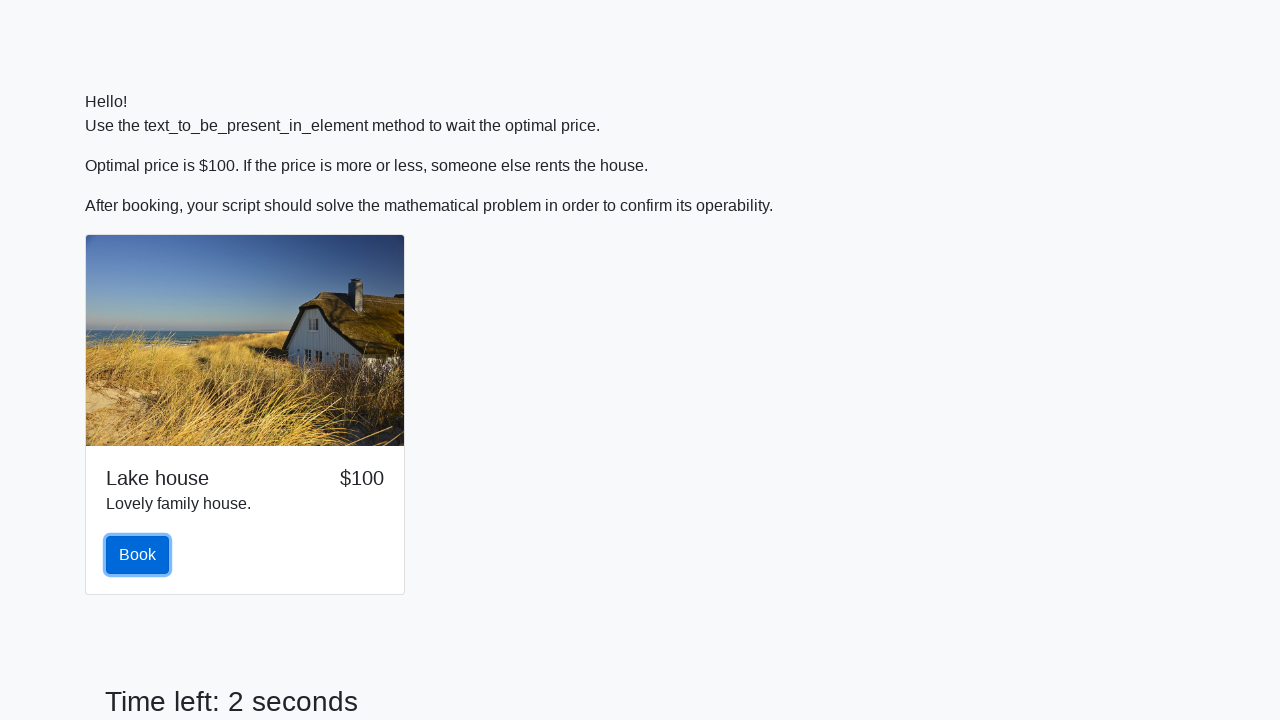

Calculated mathematical result using logarithm and sine functions
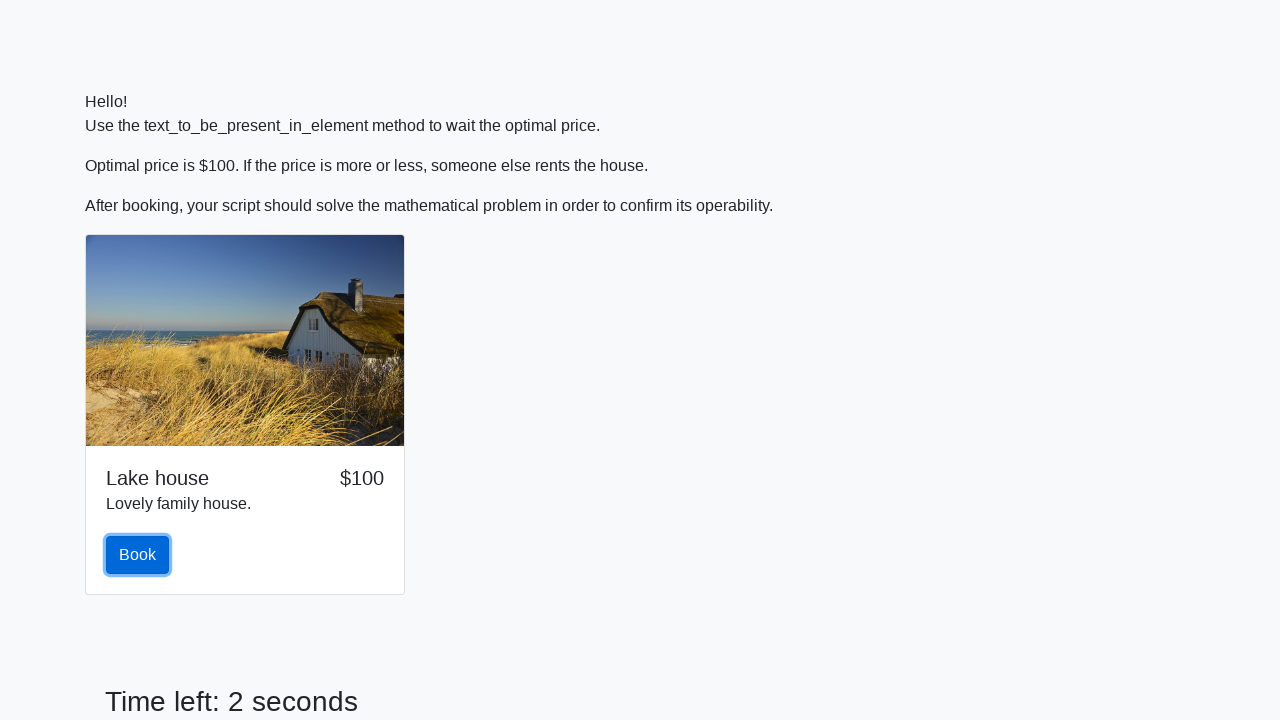

Filled answer field with calculated result on #answer
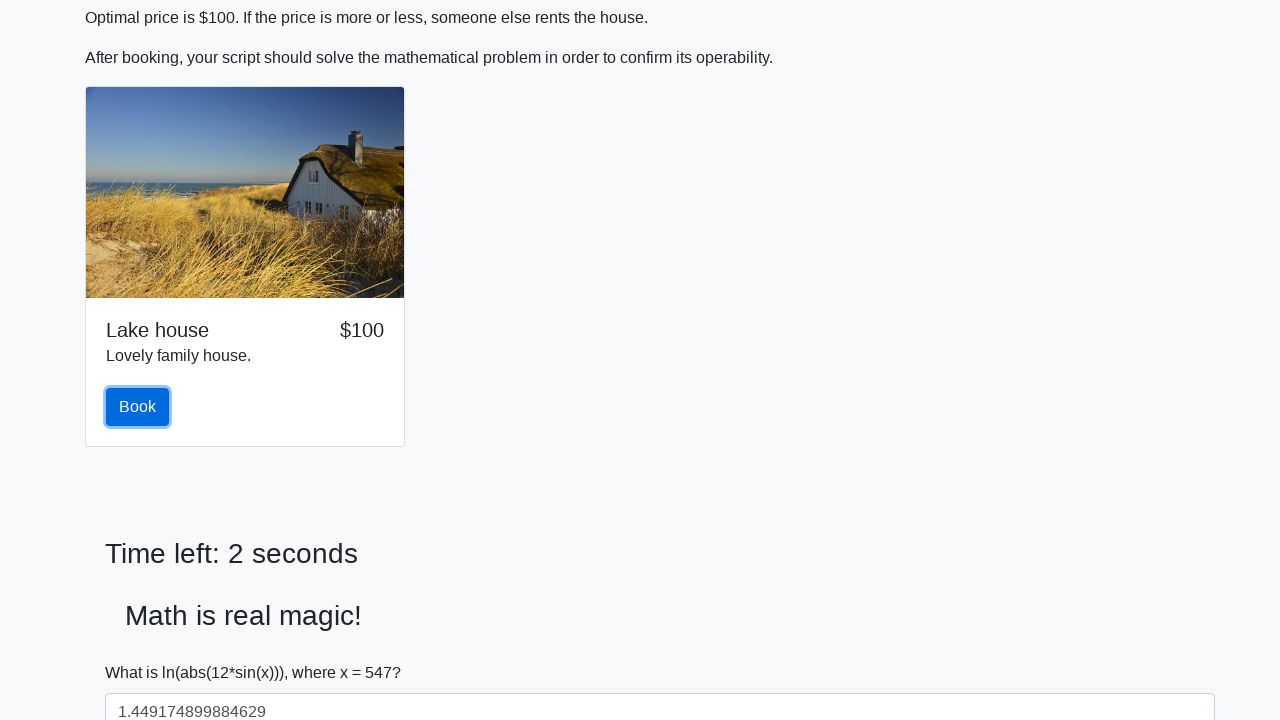

Clicked solve/submit button to complete form at (143, 651) on #solve
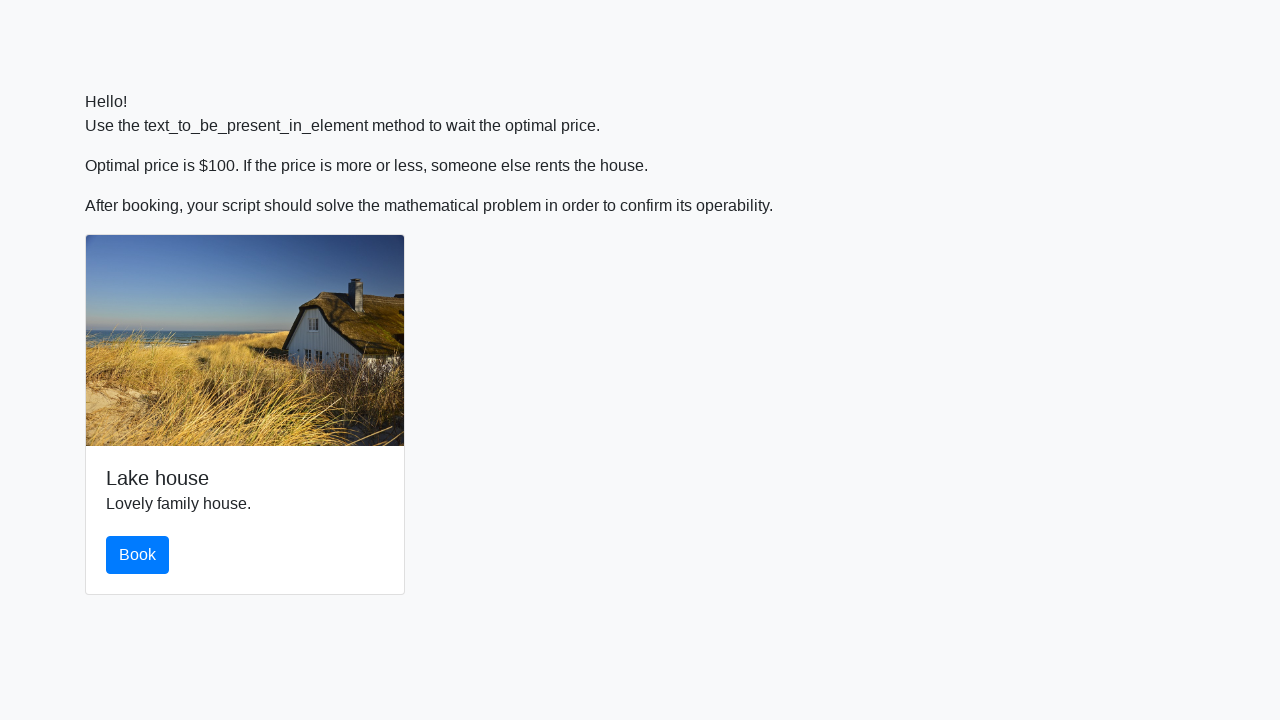

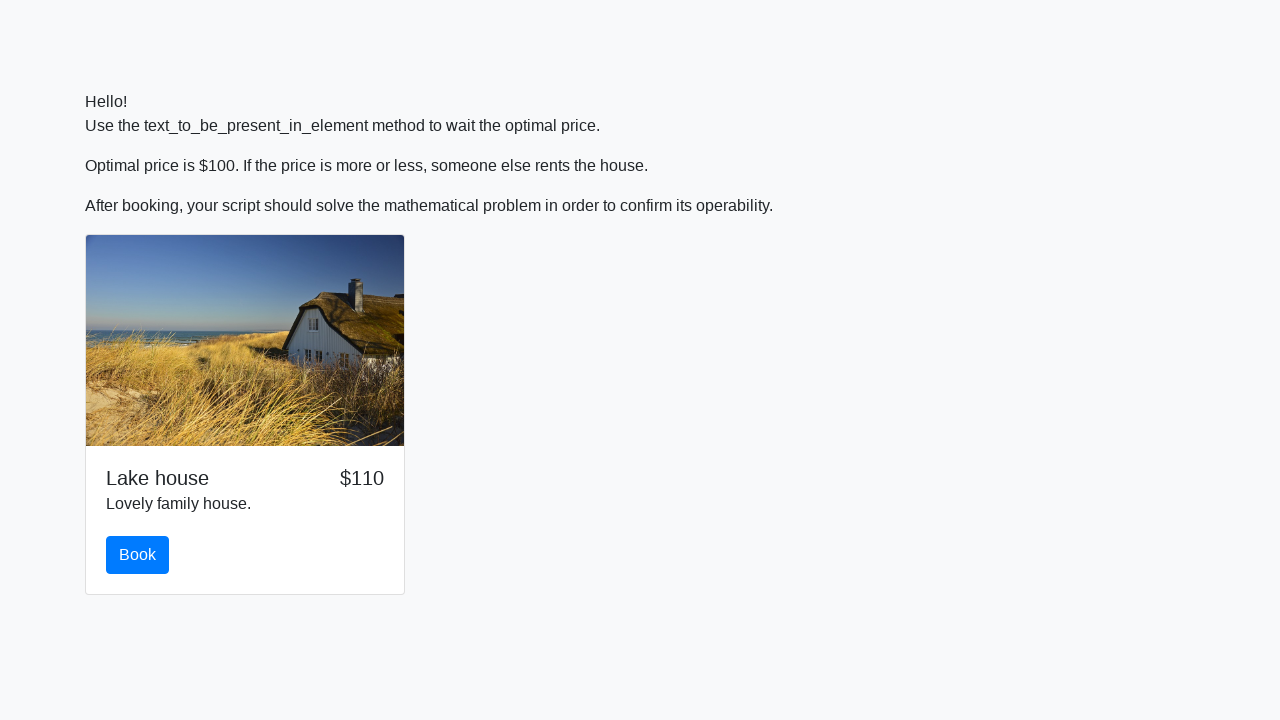